Tests the search functionality on Biddingo by entering a keyword, submitting the search, and navigating through pagination to verify results load correctly.

Starting URL: https://www.biddingo.com/search?k=

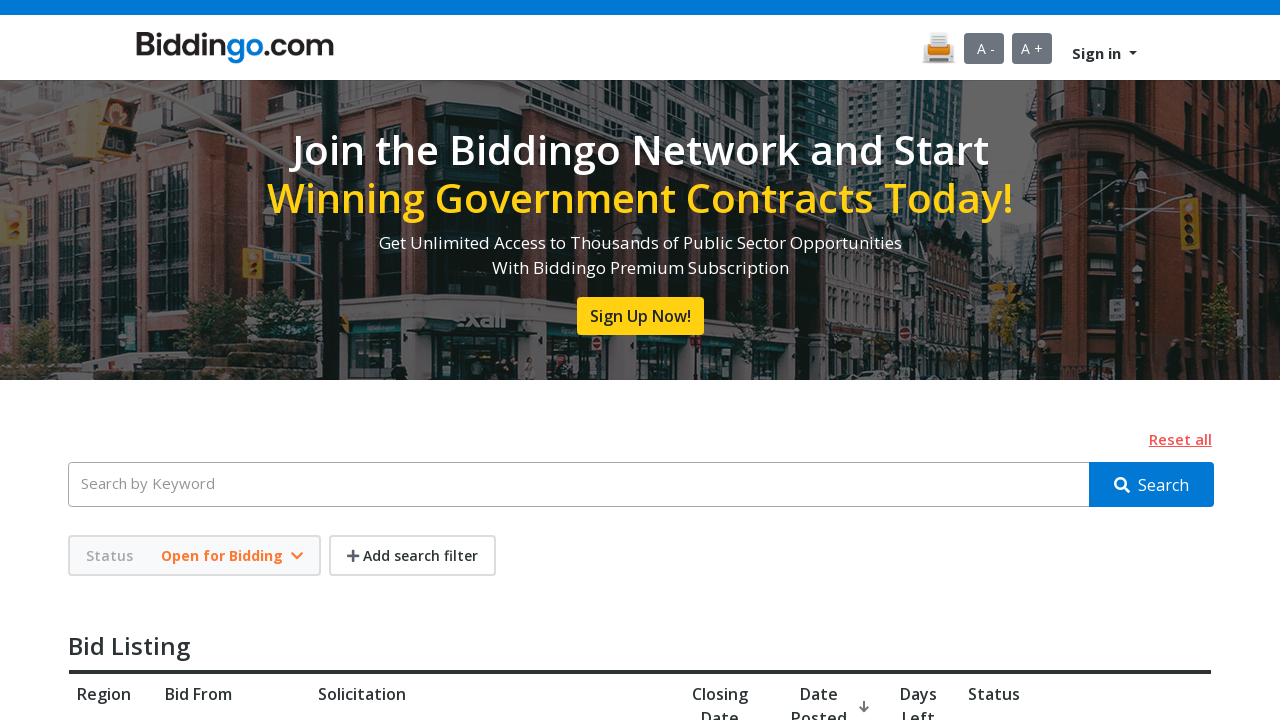

Filled search box with 'construction equipment' on input[placeholder='Search by Keyword']
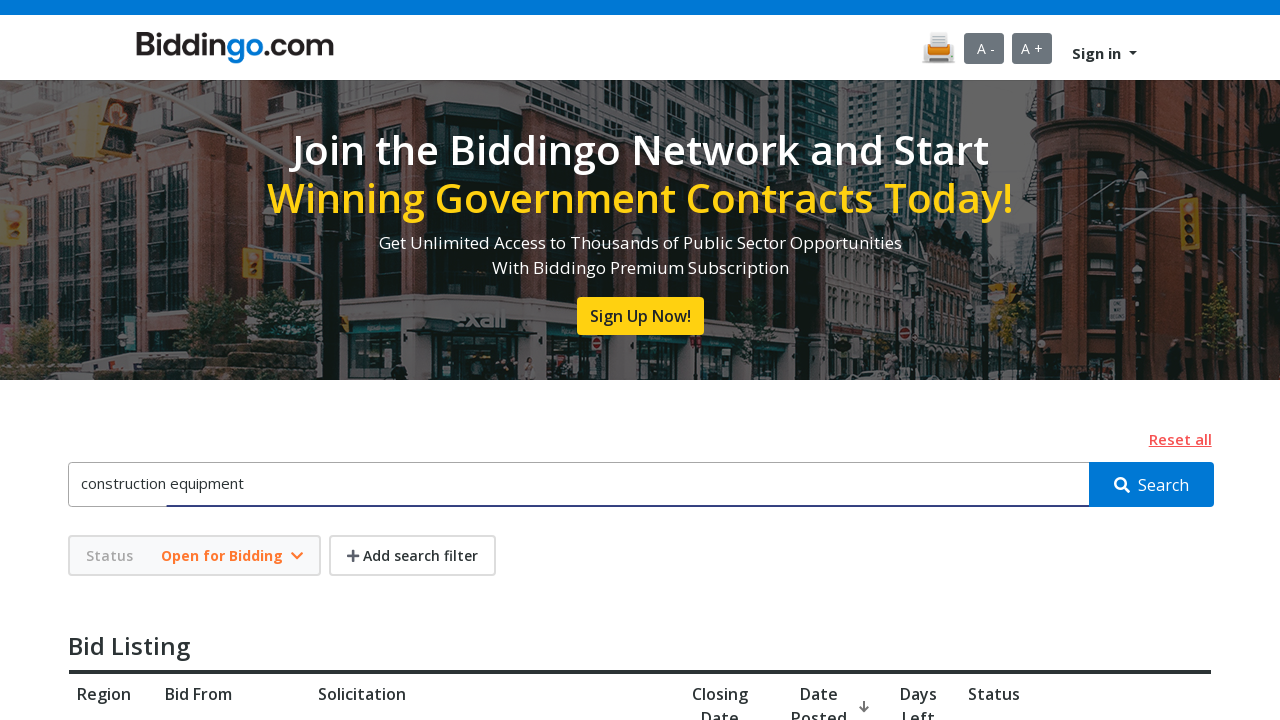

Pressed Enter to submit search on input[placeholder='Search by Keyword']
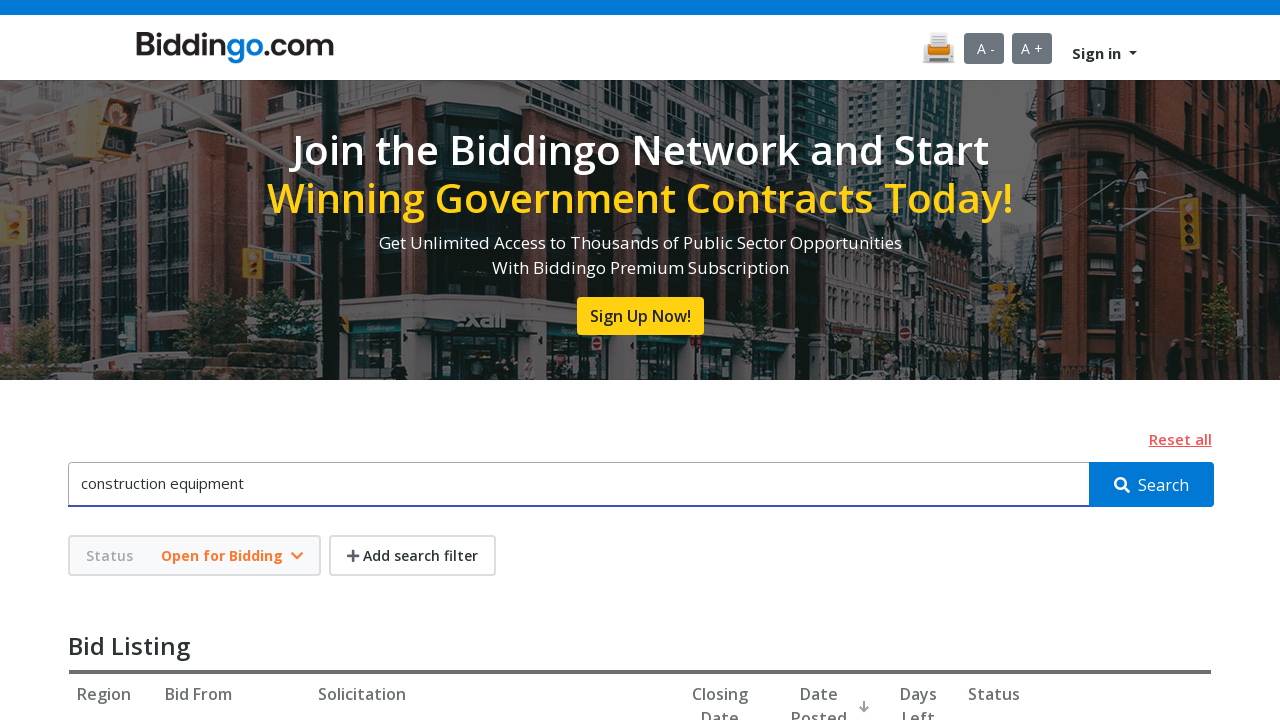

Waited 4 seconds for search results to load
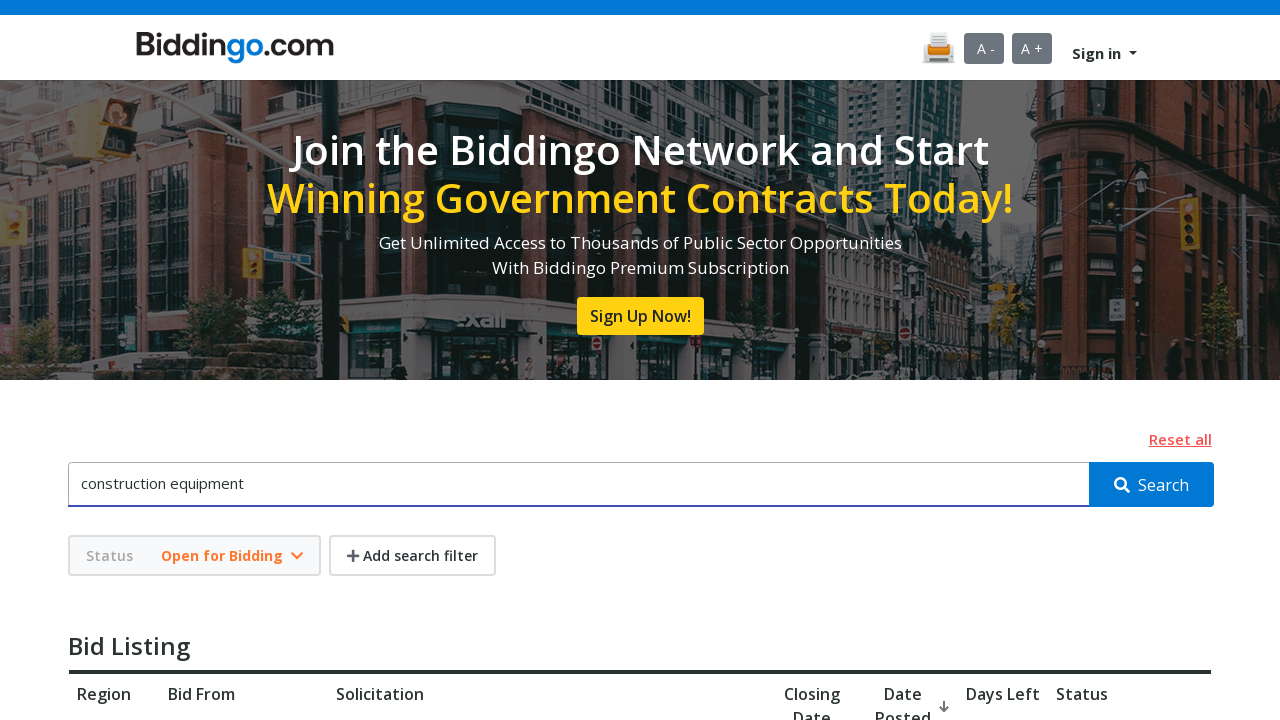

Search results appeared on page
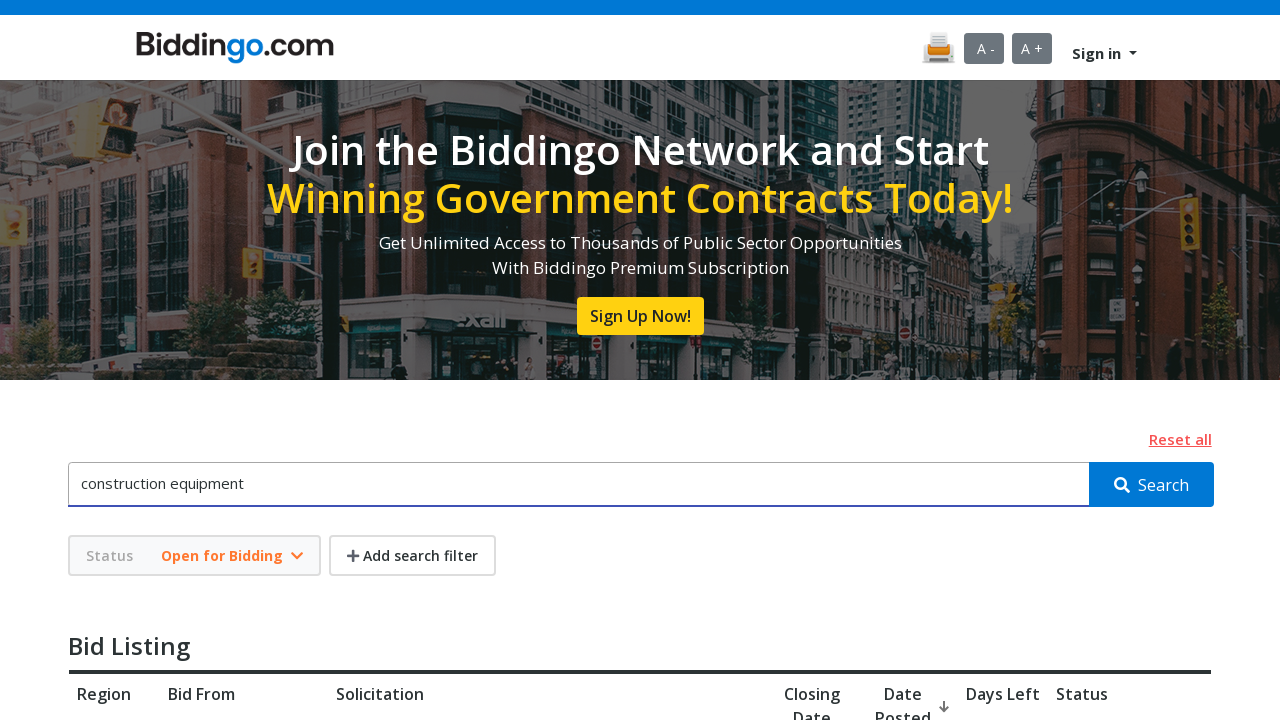

Found next page button
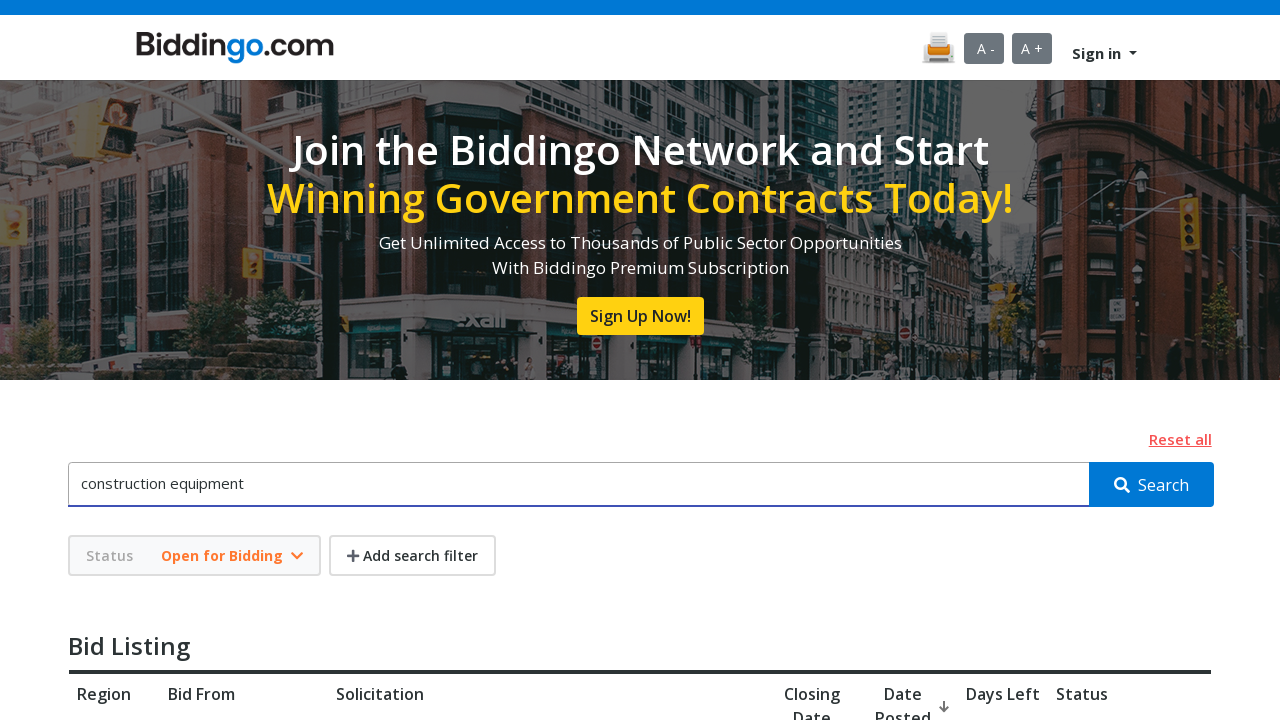

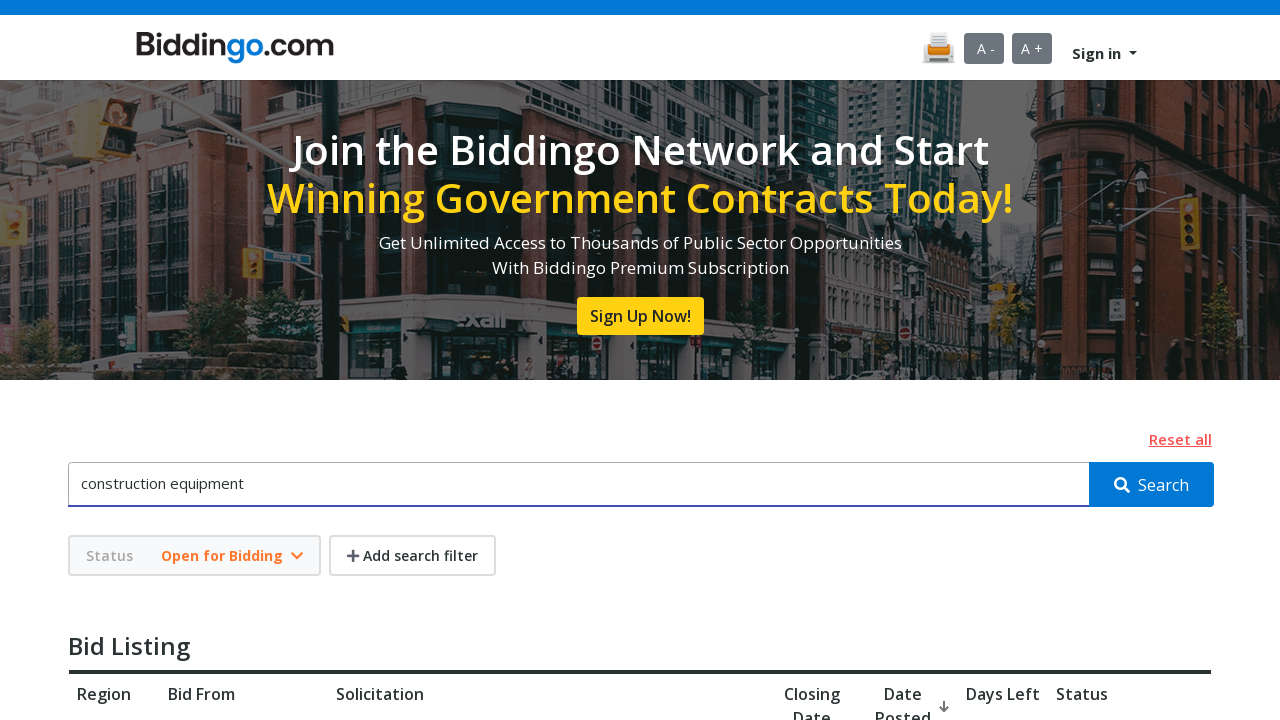